Tests a guinea pig test page by verifying a div element's text, filling a comment field, submitting the form, and verifying the comment appears in the results.

Starting URL: http://saucelabs.com/test/guinea-pig

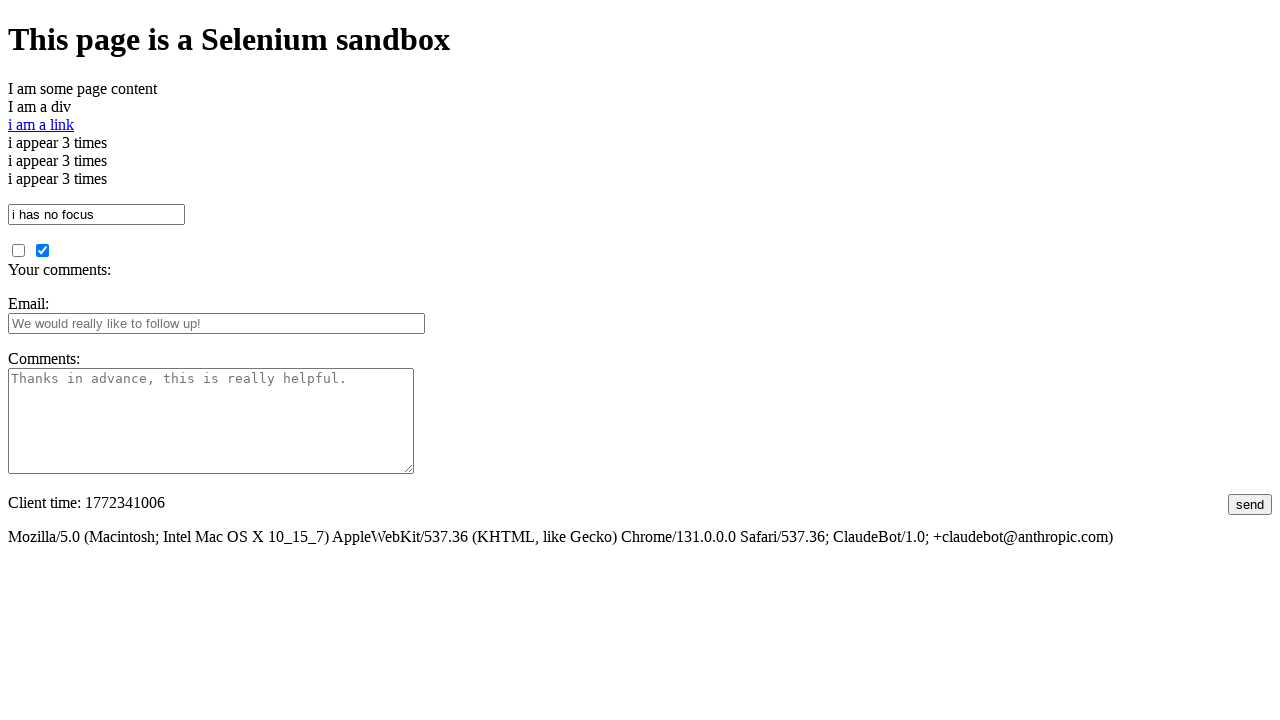

Navigated to guinea pig test page
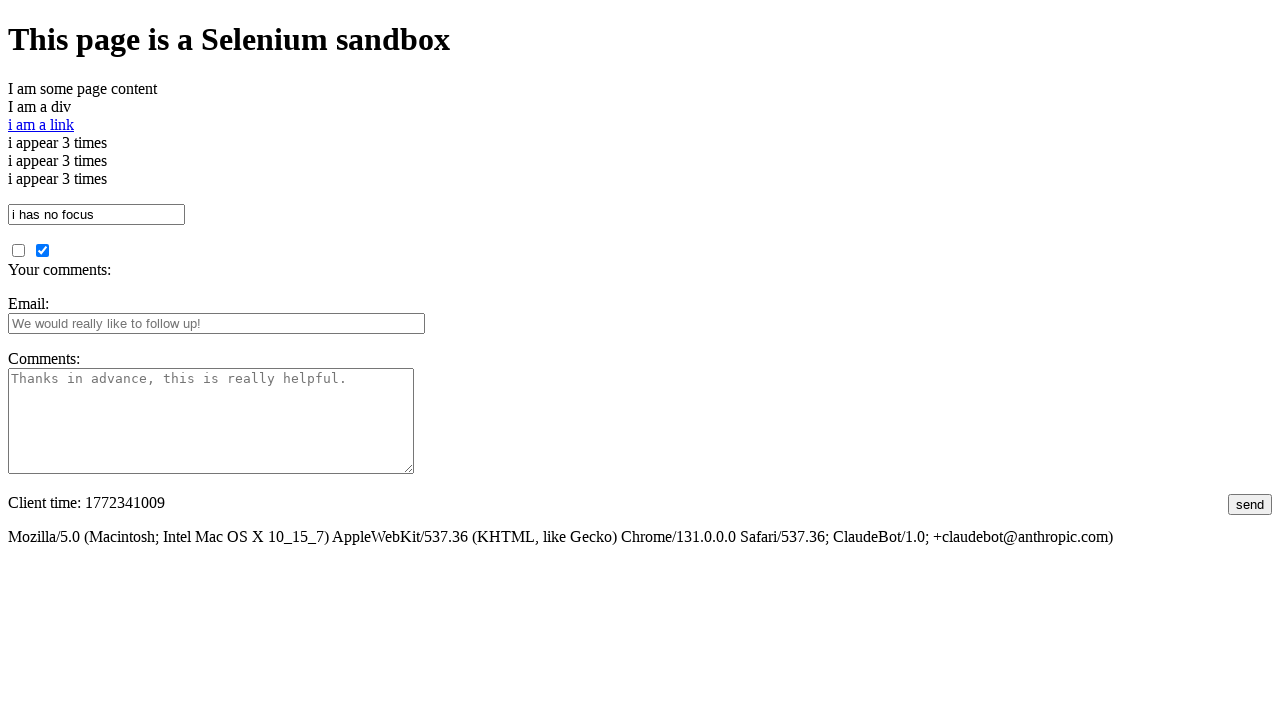

Located the div element with id 'i_am_an_id'
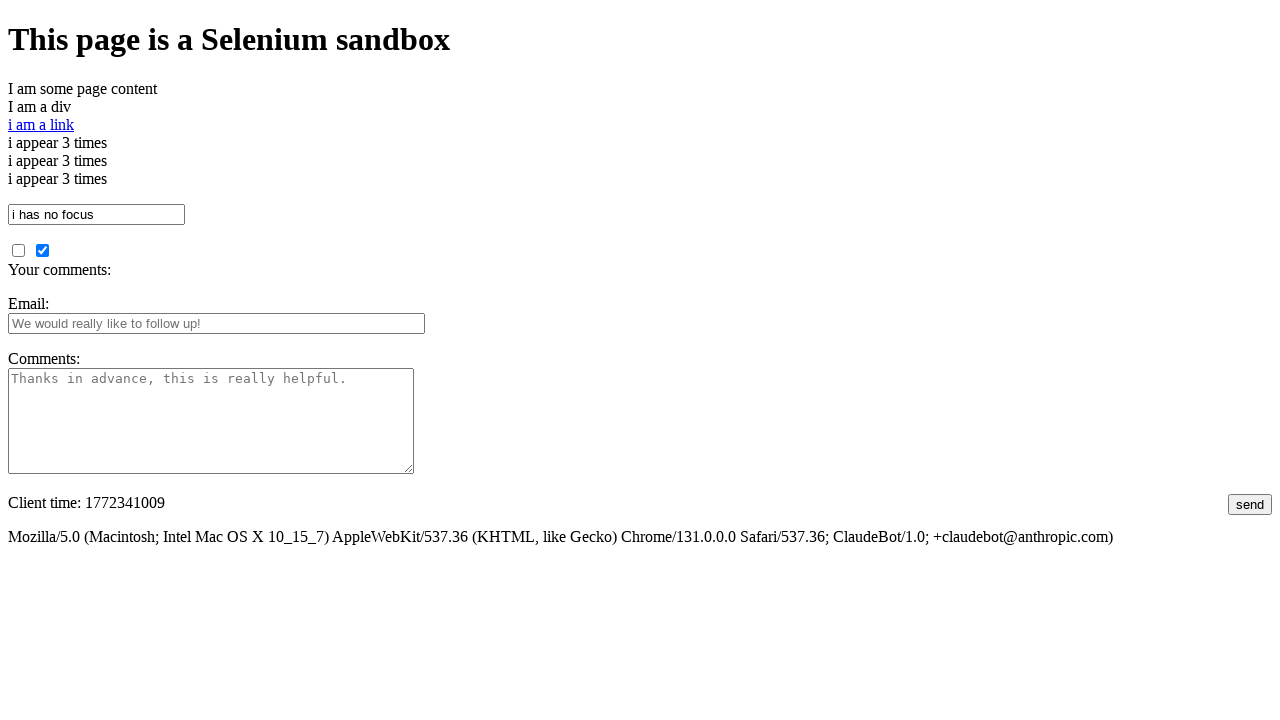

Waited for div element to be visible
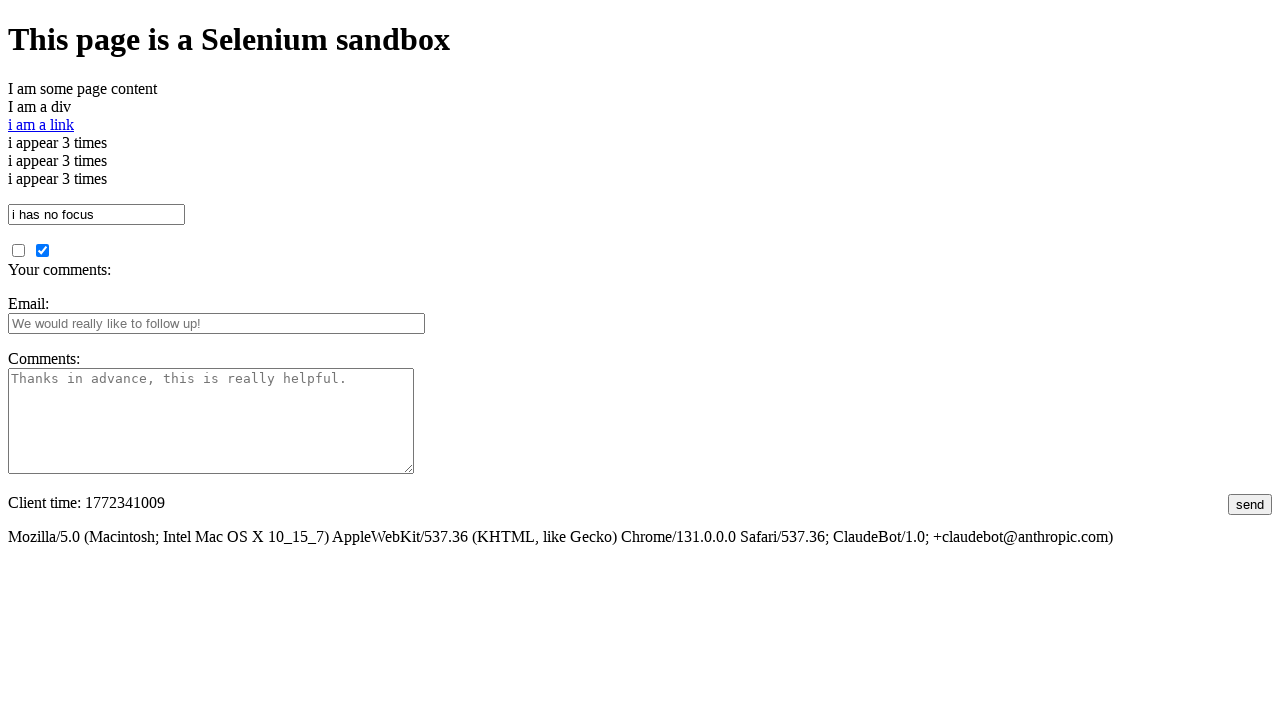

Verified div element contains correct text 'I am a div'
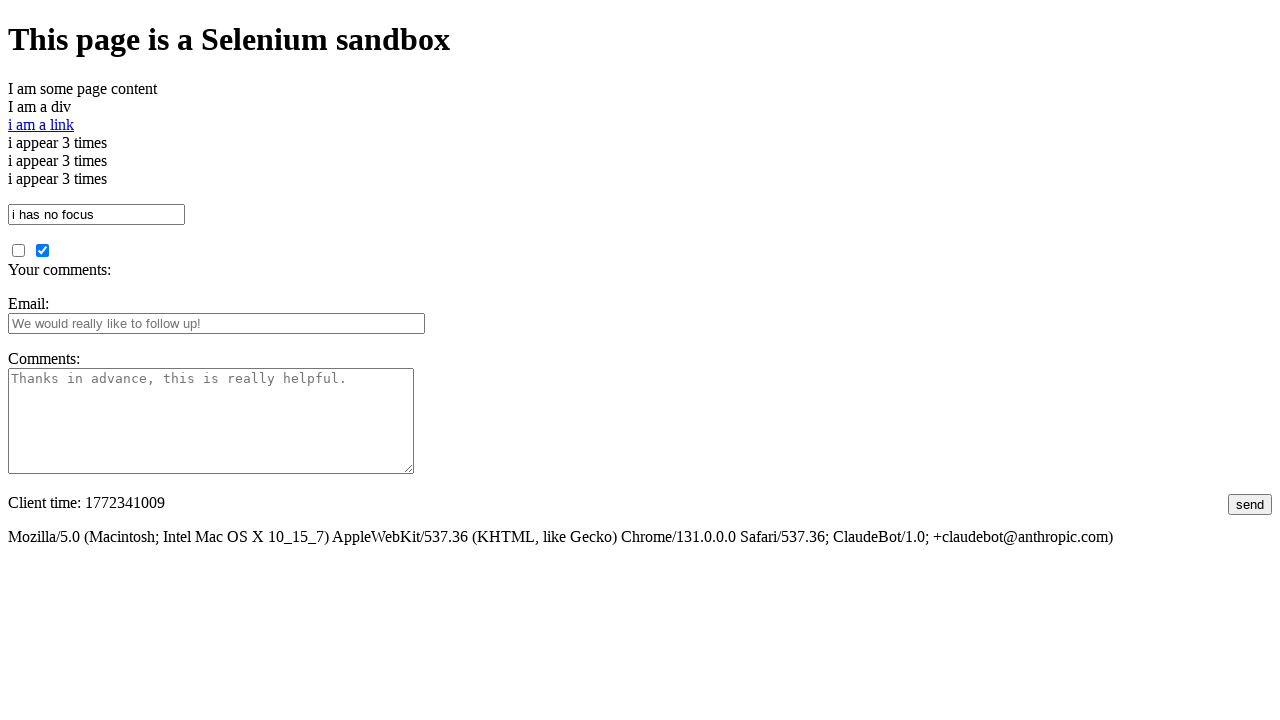

Filled comments field with 'This is an awesome comment' on #comments
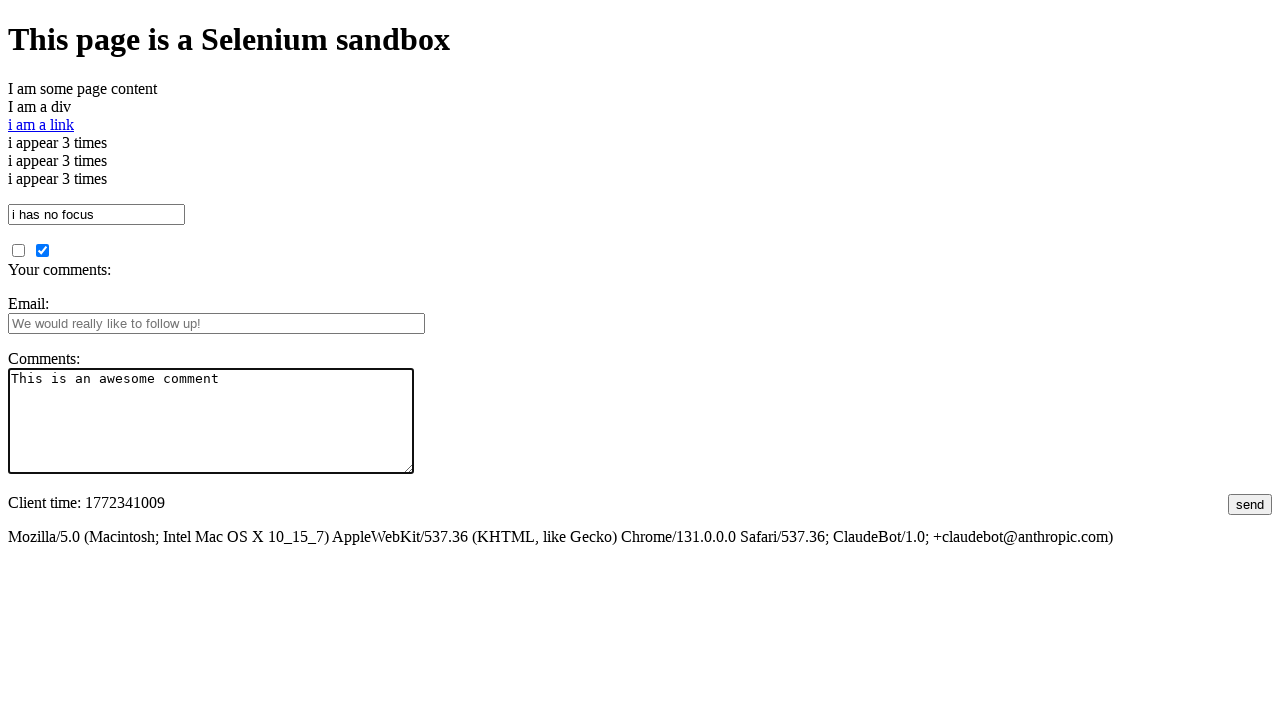

Clicked the submit button at (1250, 504) on #submit
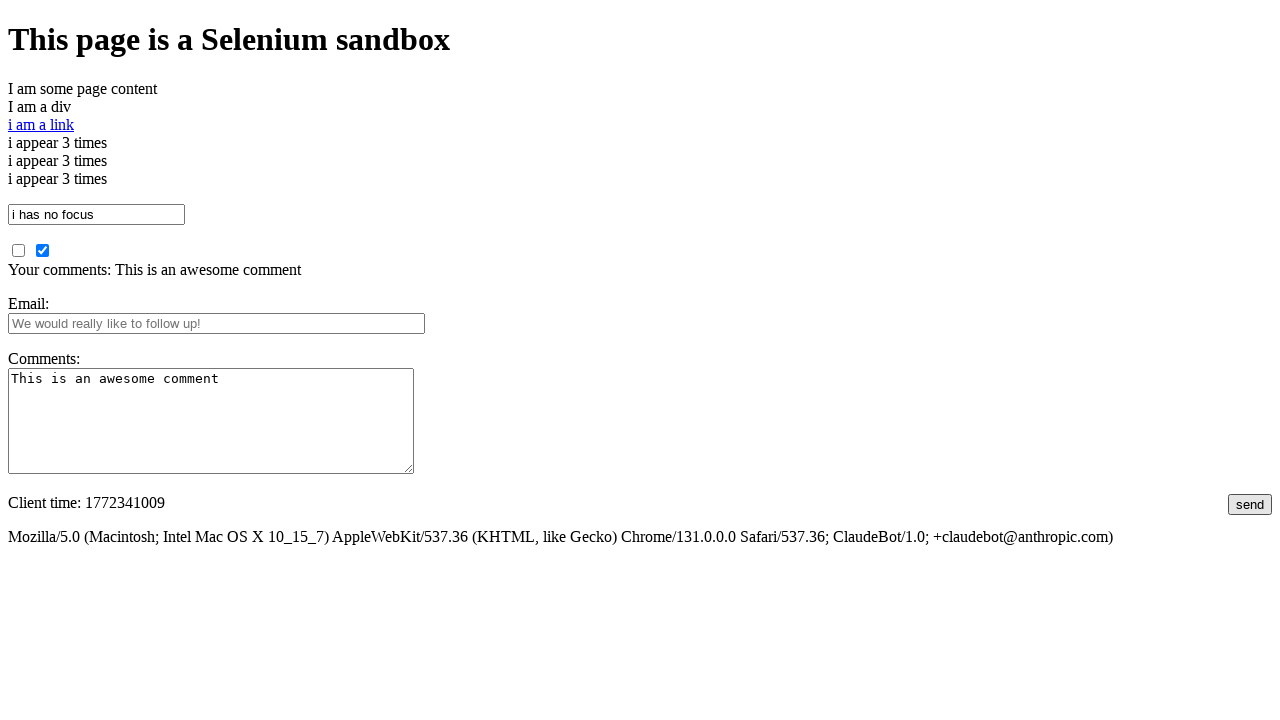

Waited for comment results section to load
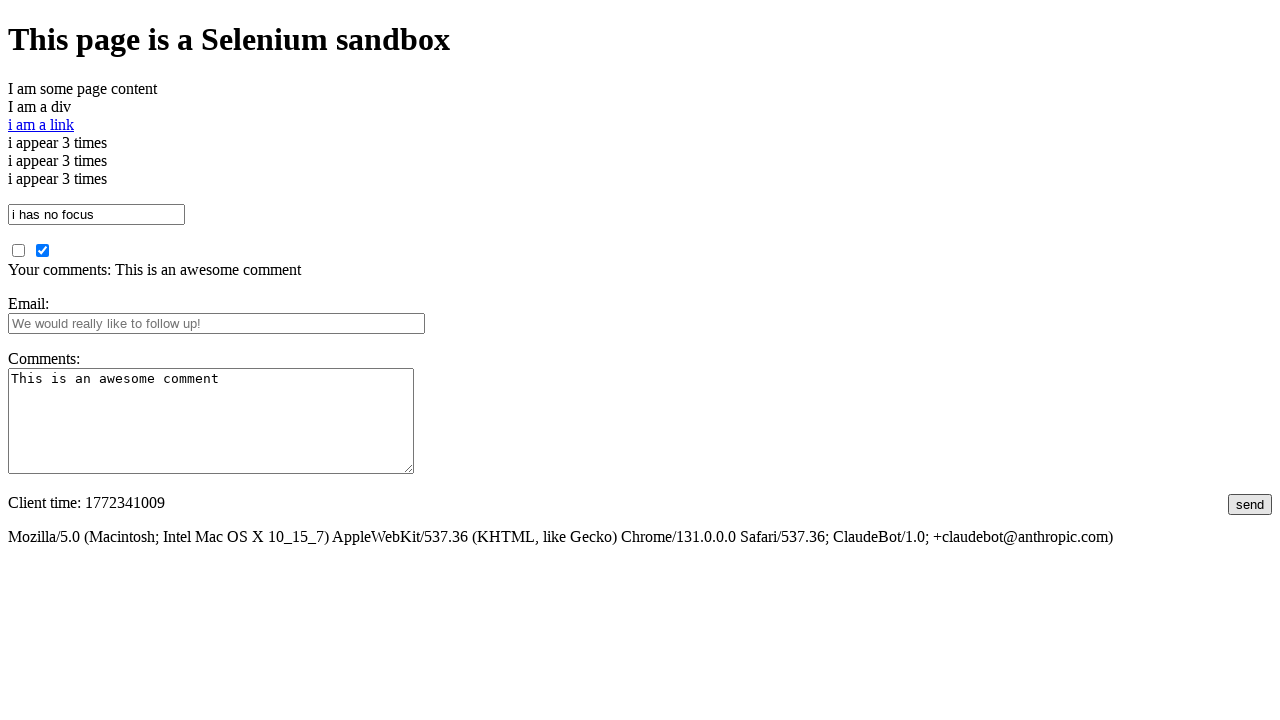

Retrieved text from comment results section
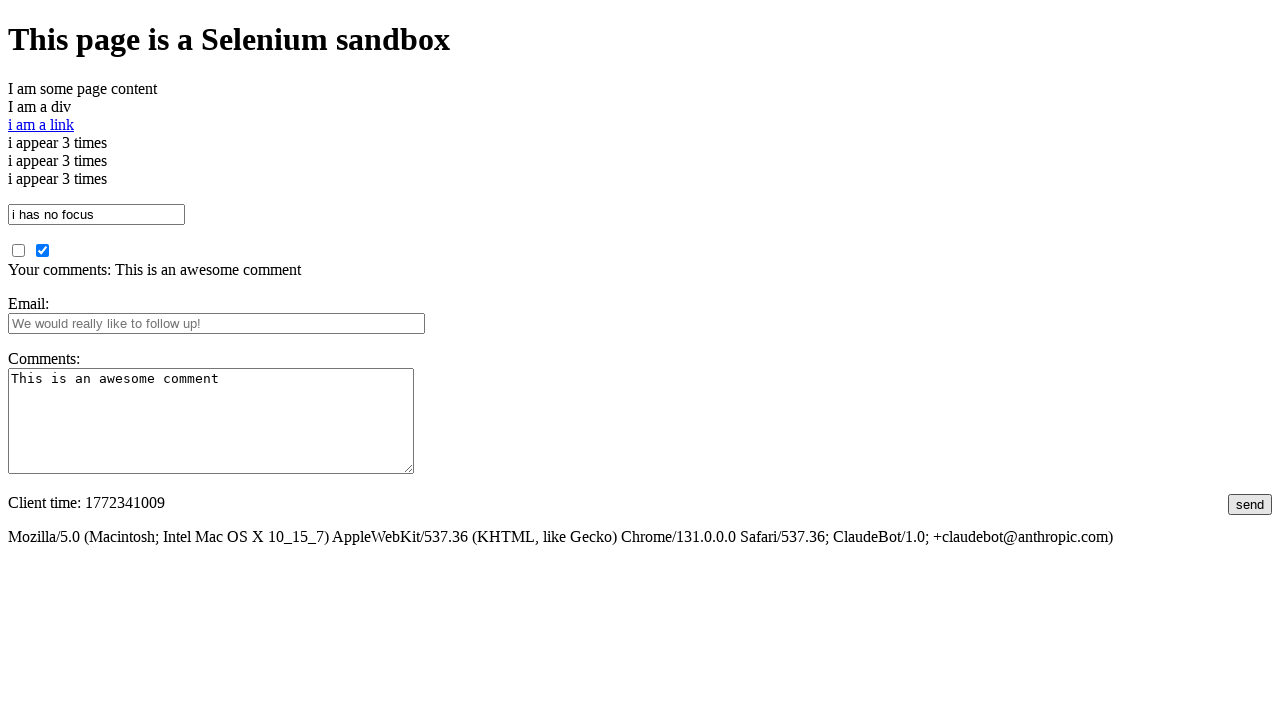

Verified submitted comment appears in results
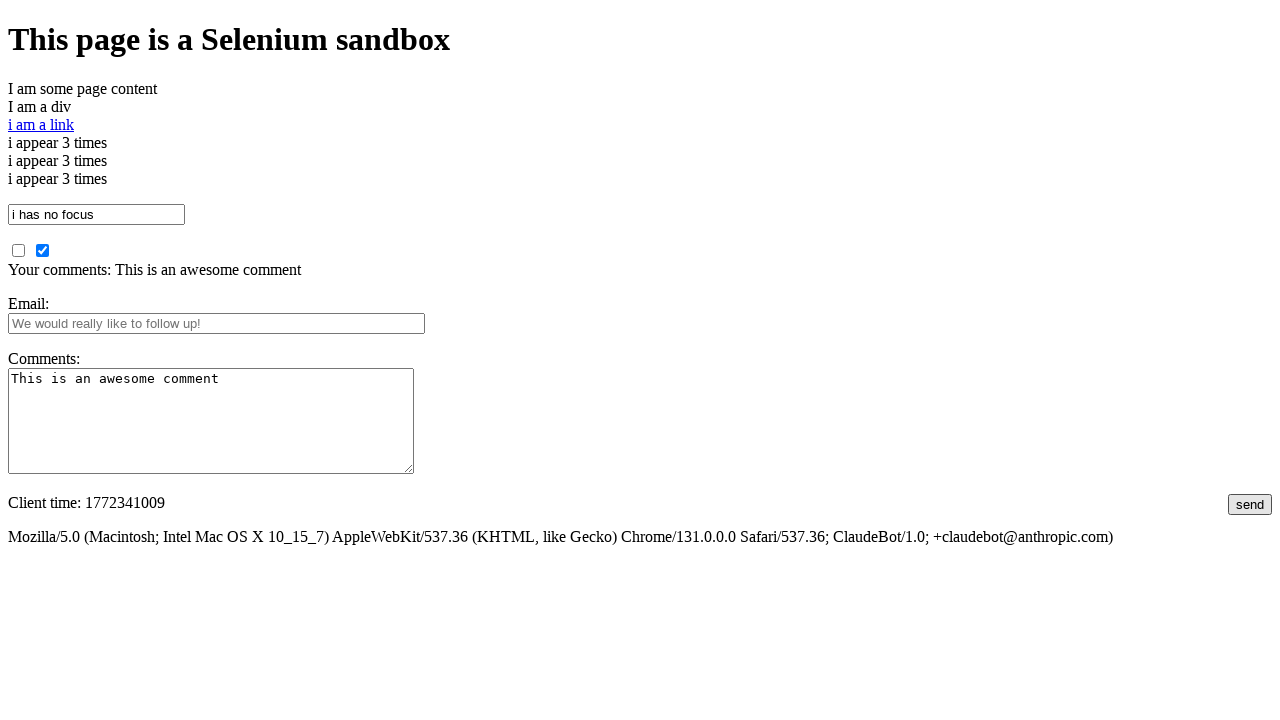

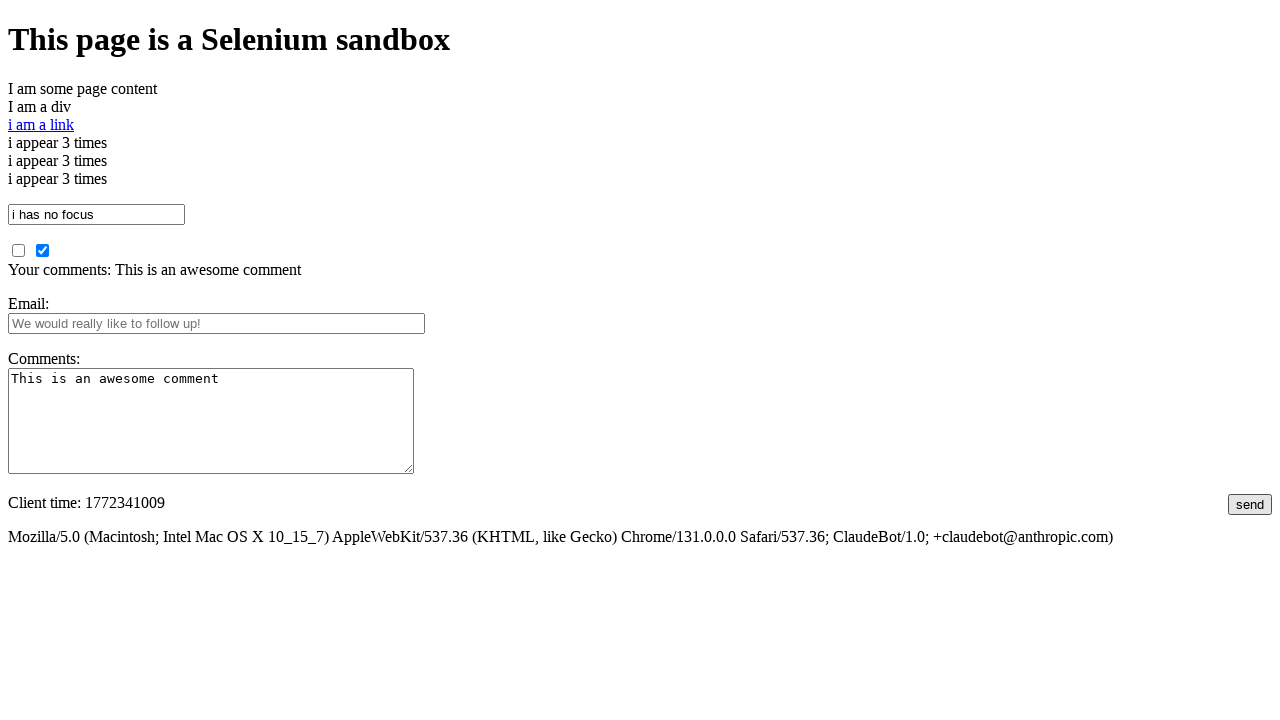